Tests date picker functionality by clicking on the date input field to open the picker and selecting a specific day (14th) from the current month

Starting URL: https://www.selenium.dev/selenium/web/web-form.html

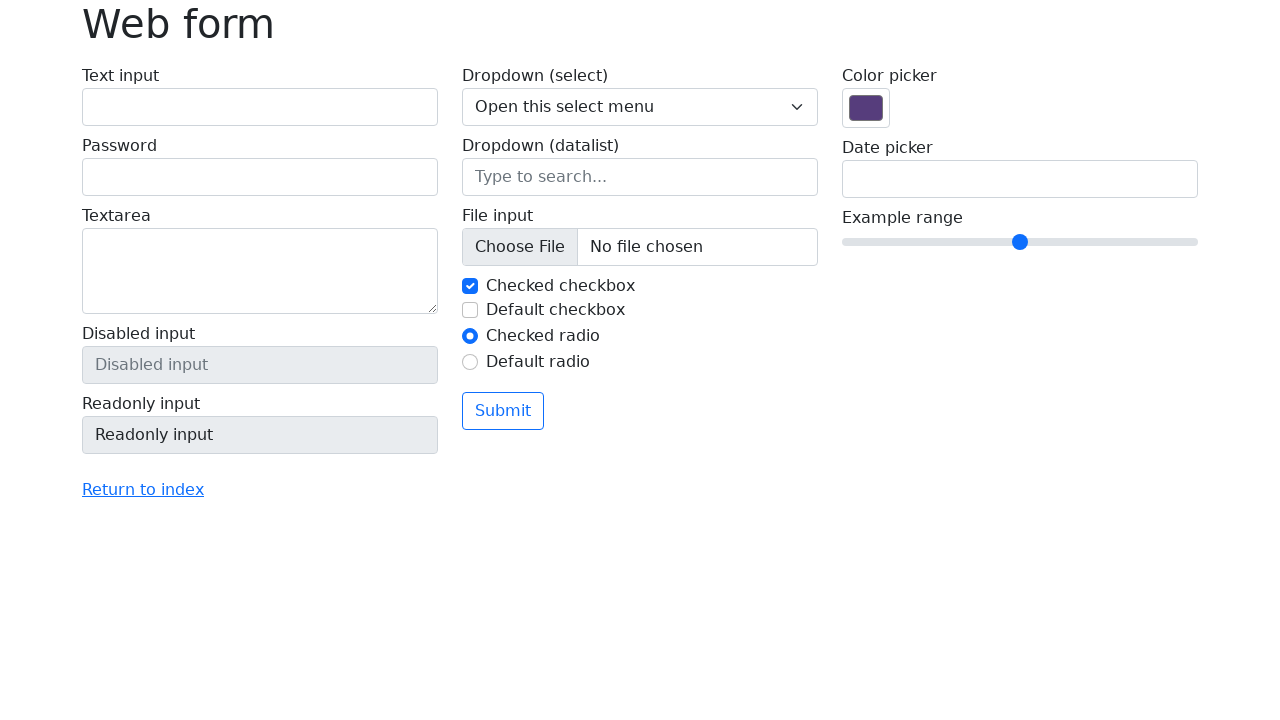

Clicked date input field to open date picker at (1020, 179) on input[name='my-date']
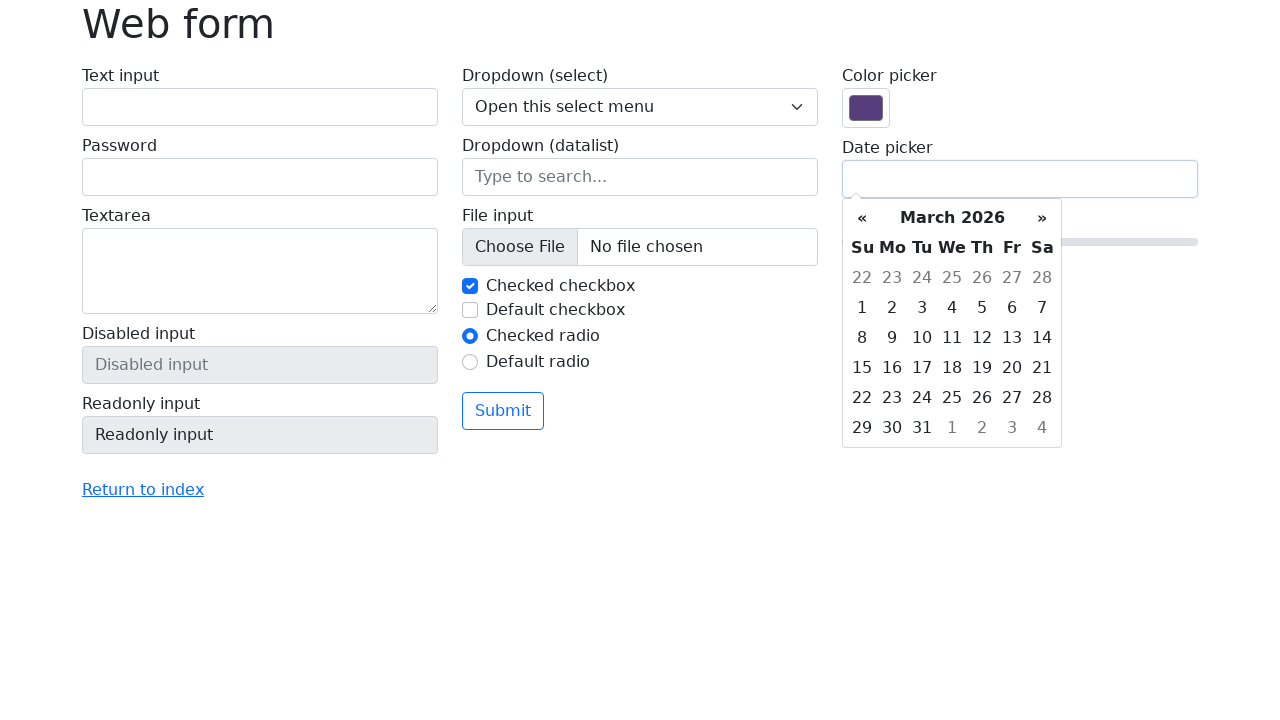

Selected day 14 from the date picker at (1042, 338) on xpath=//td[@class='day' and text()='14']
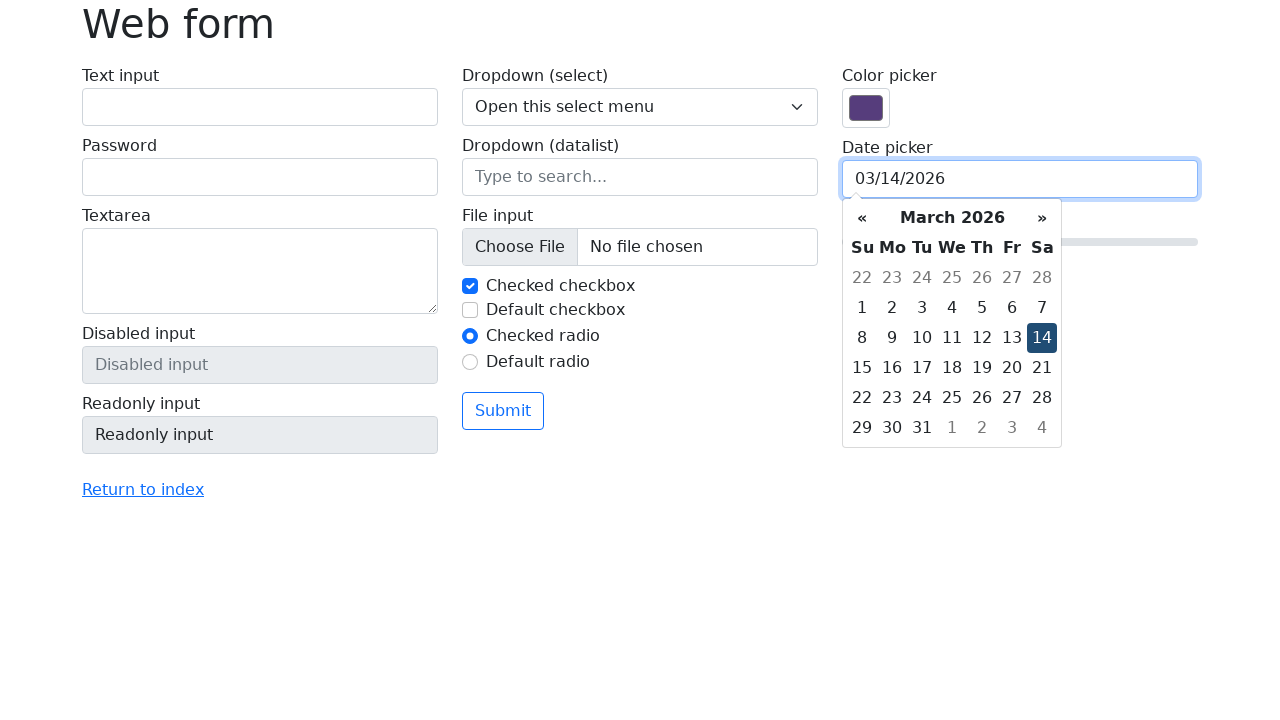

Waited for date selection to be processed
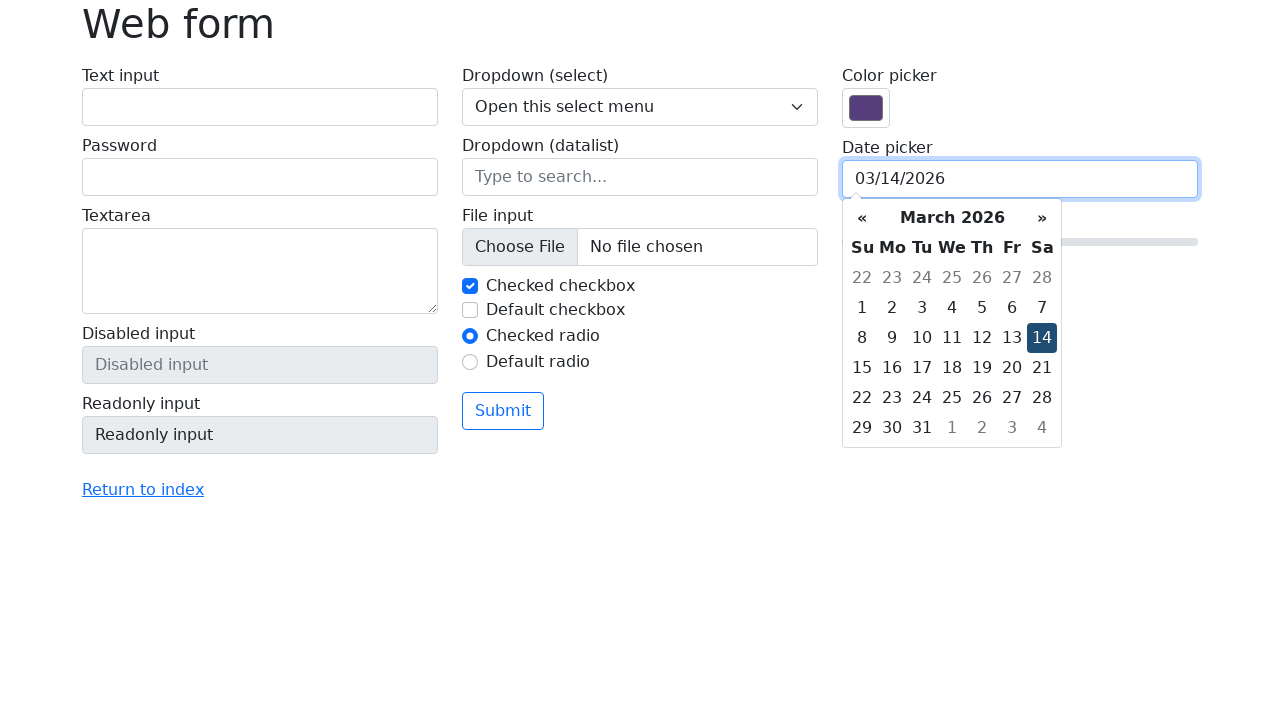

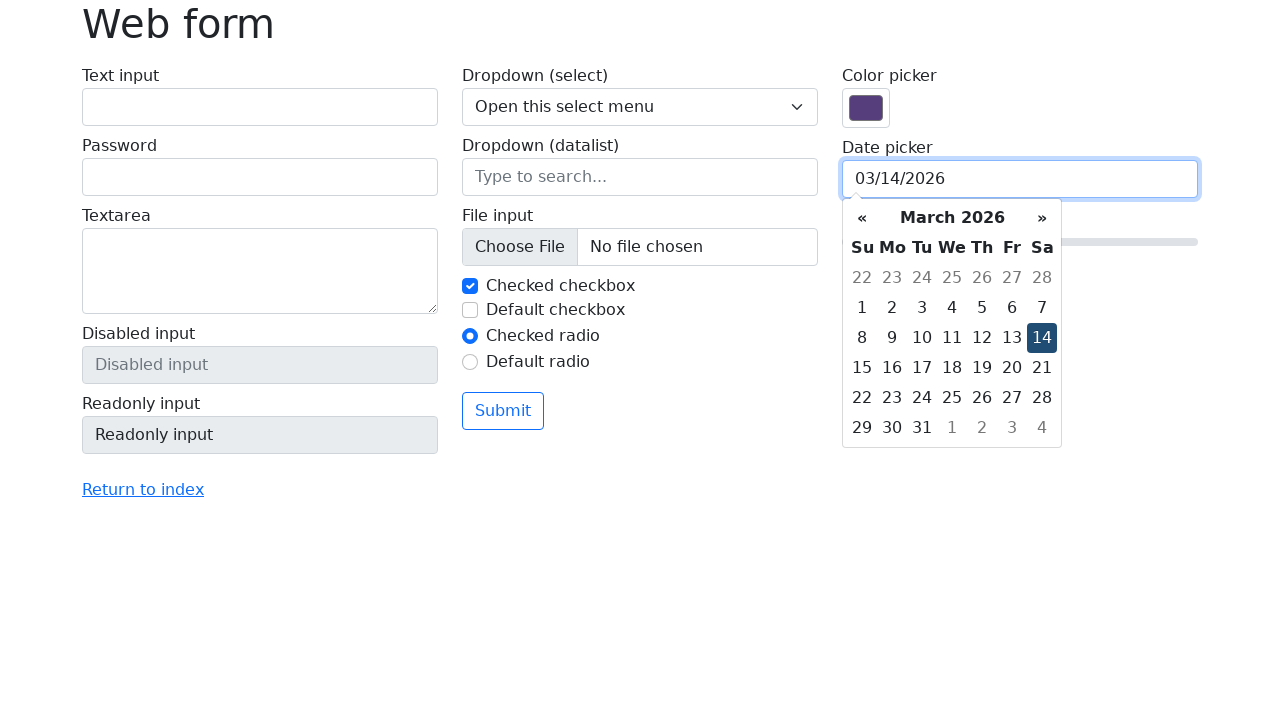